Tests right-click context menu functionality by performing a context click on a button, selecting the copy option from the context menu, and handling the resulting alert popup

Starting URL: https://swisnl.github.io/jQuery-contextMenu/demo.html

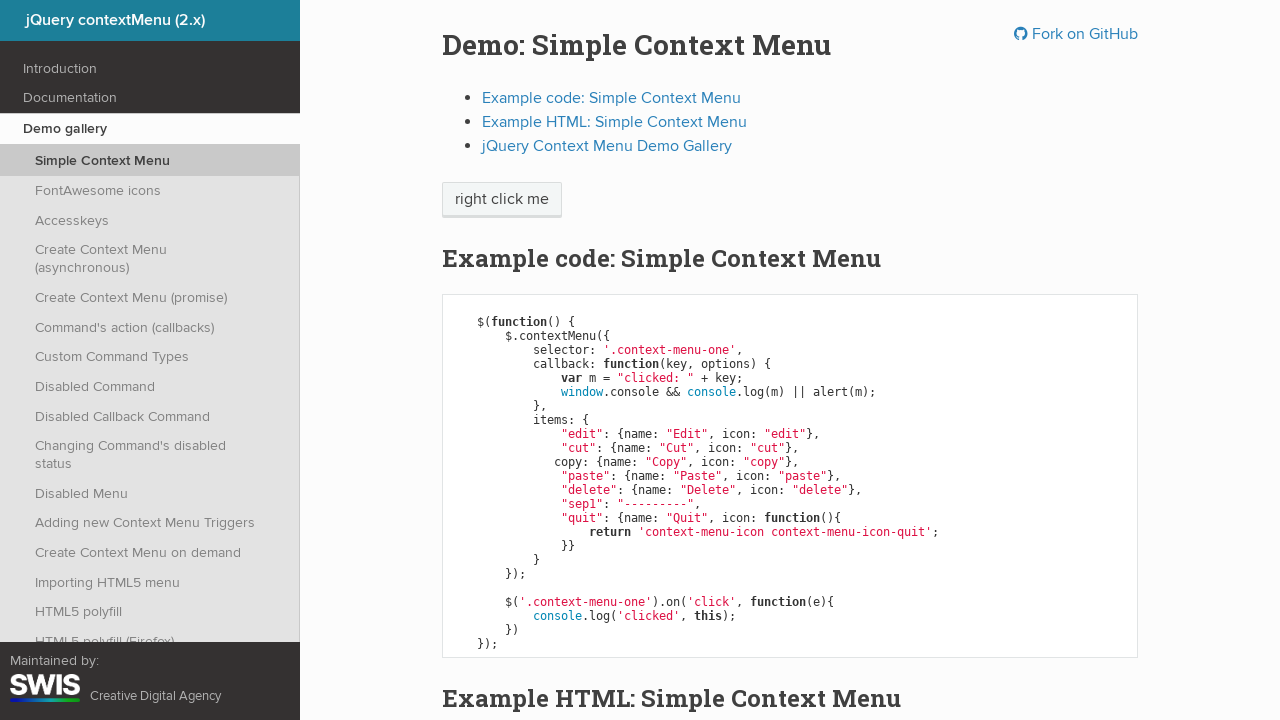

Waited for context menu button to load
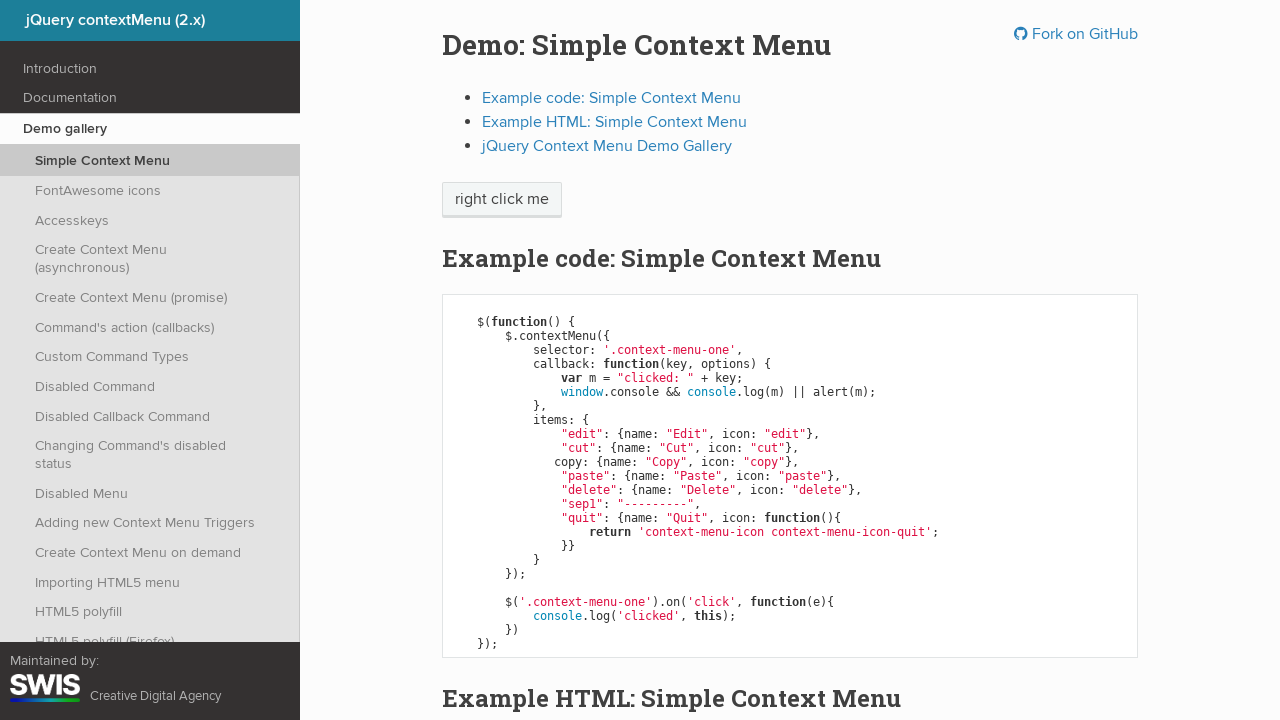

Right-clicked on button to open context menu at (502, 200) on .context-menu-one.btn.btn-neutral
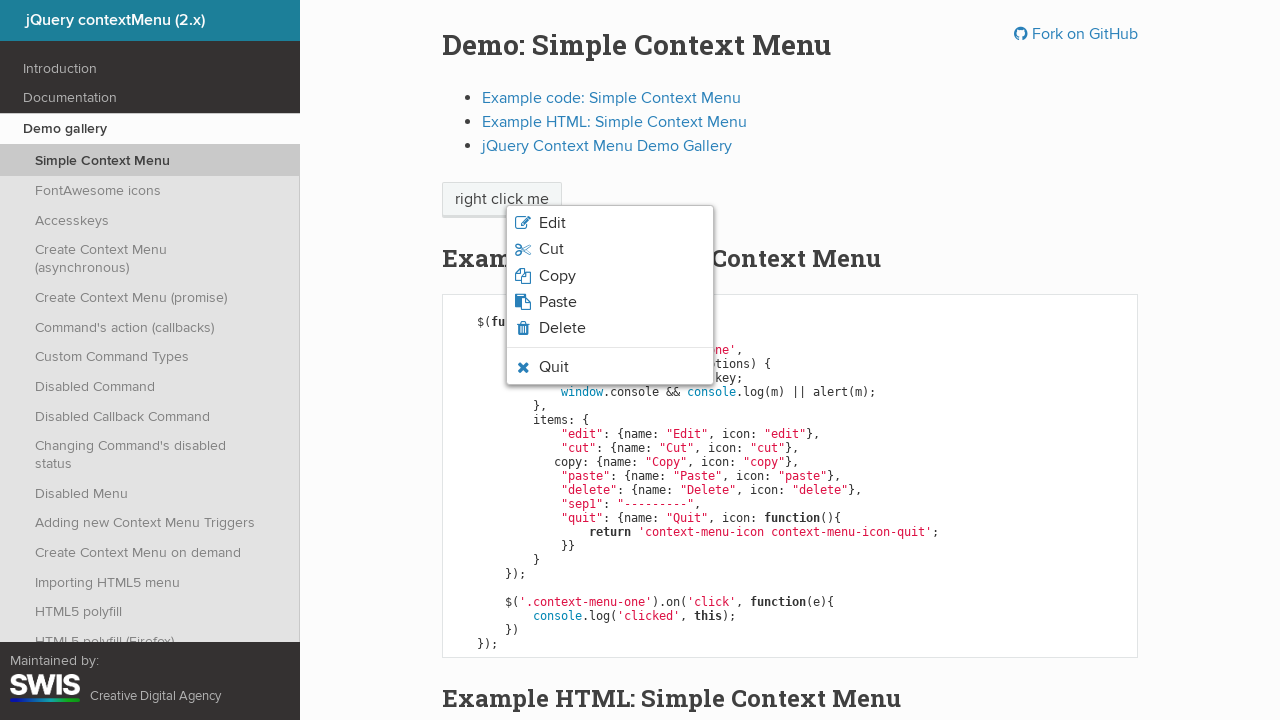

Clicked 'Copy' option from context menu at (610, 276) on .context-menu-item.context-menu-icon.context-menu-icon-copy
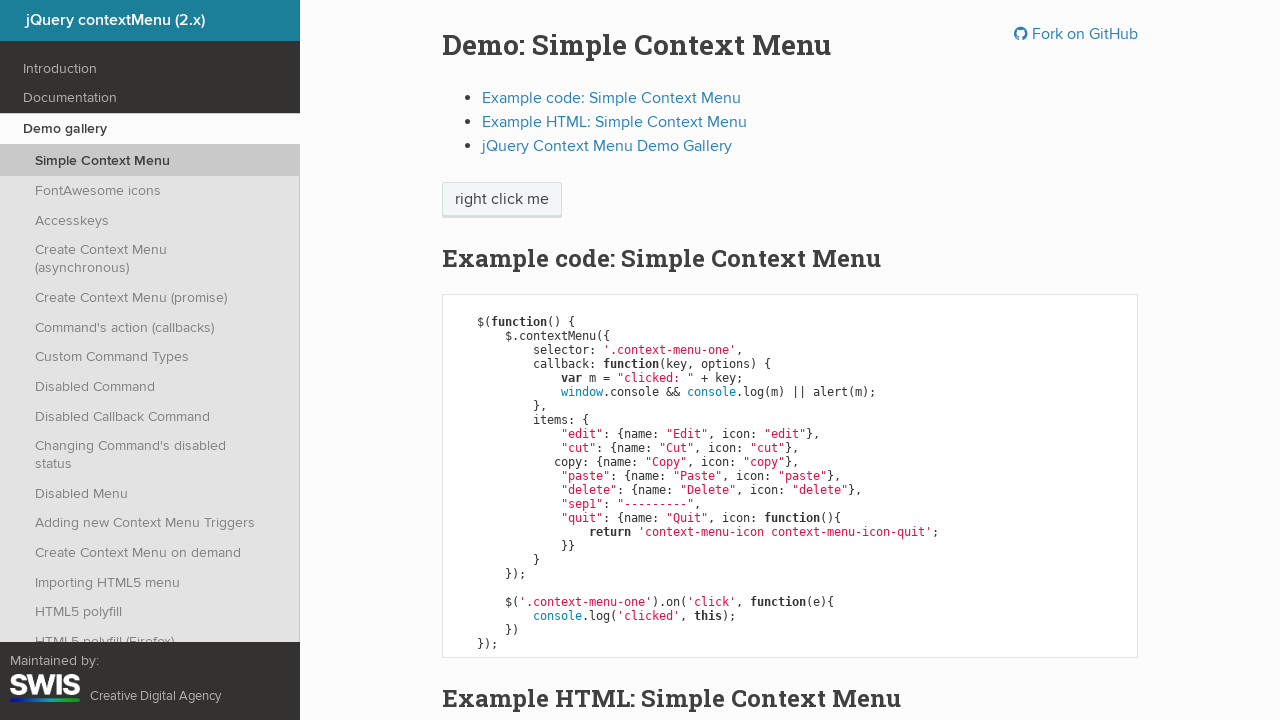

Set up alert dialog handler to accept
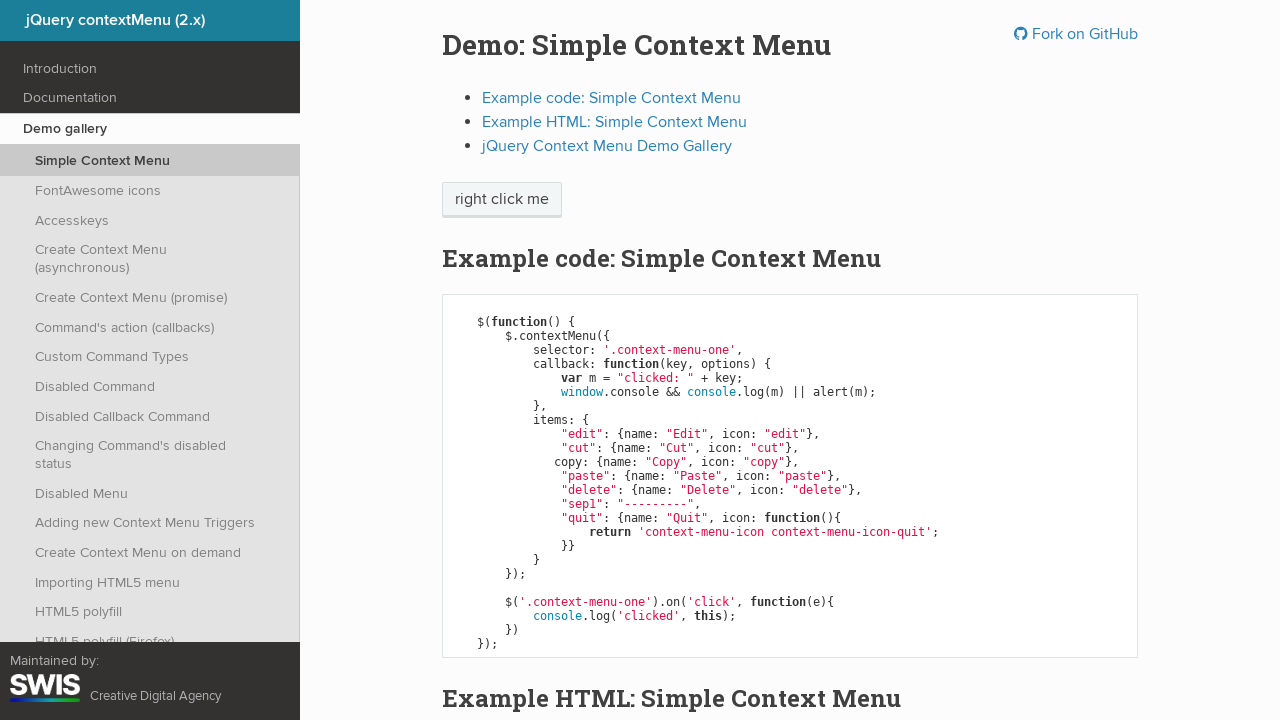

Waited 500ms for alert to be processed
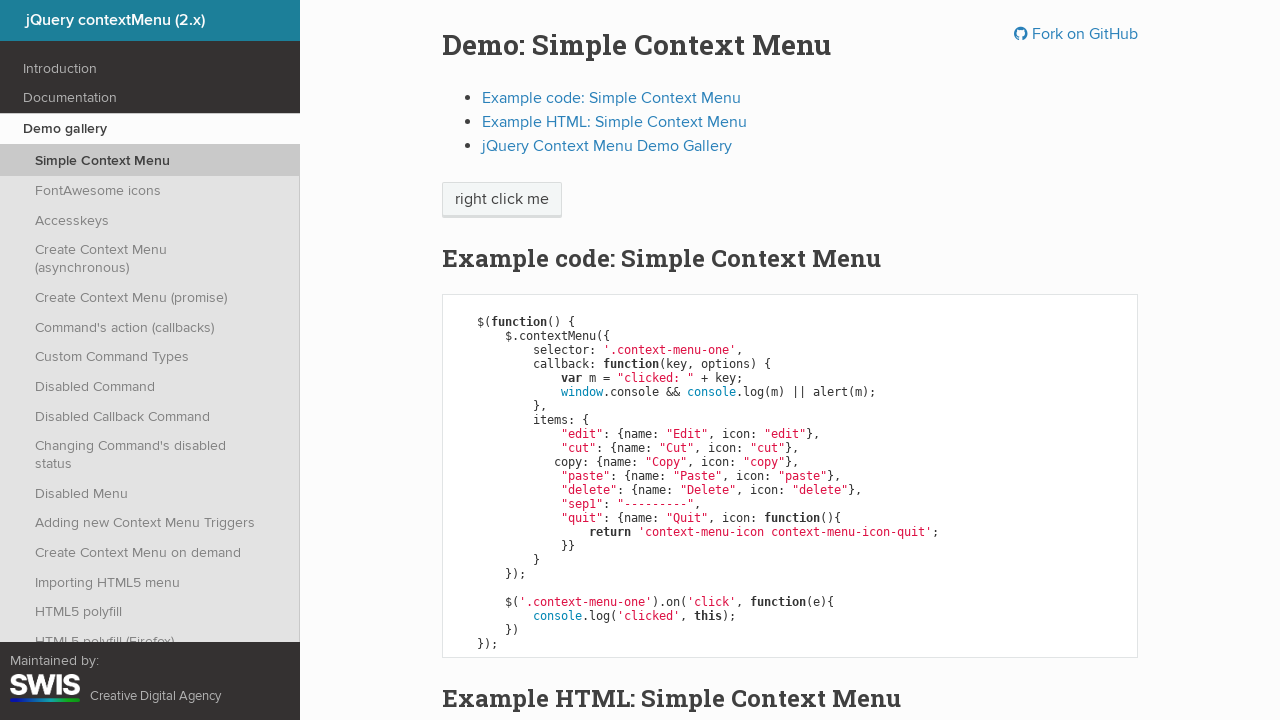

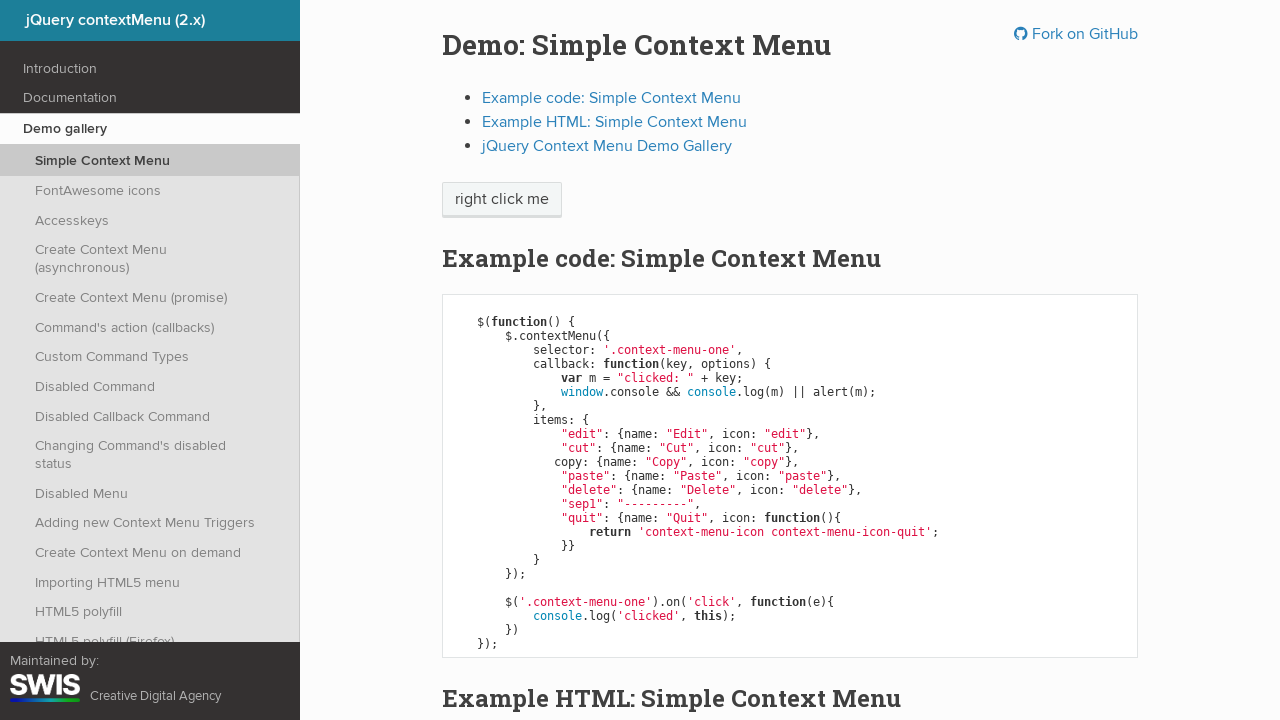